Tests multiplication functionality of the calculator by computing 4 * 4 and verifying the result is 16

Starting URL: http://juliemr.github.io/protractor-demo/

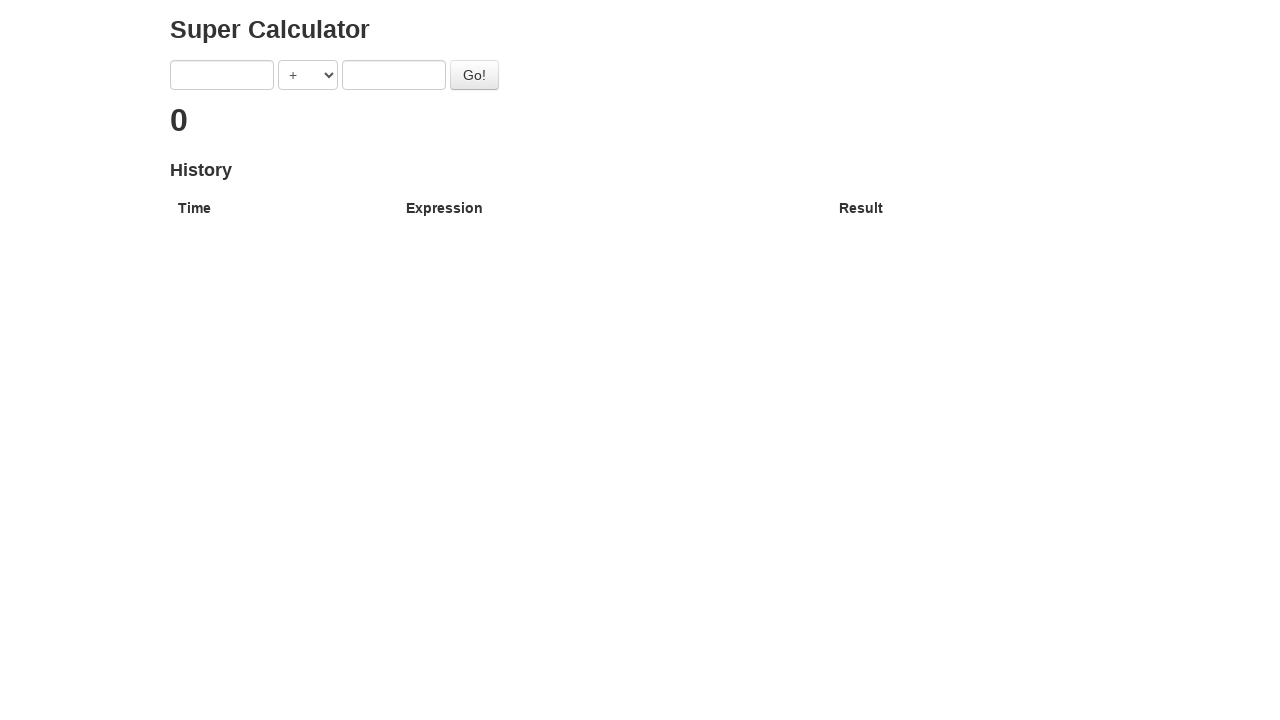

Navigated to calculator demo page
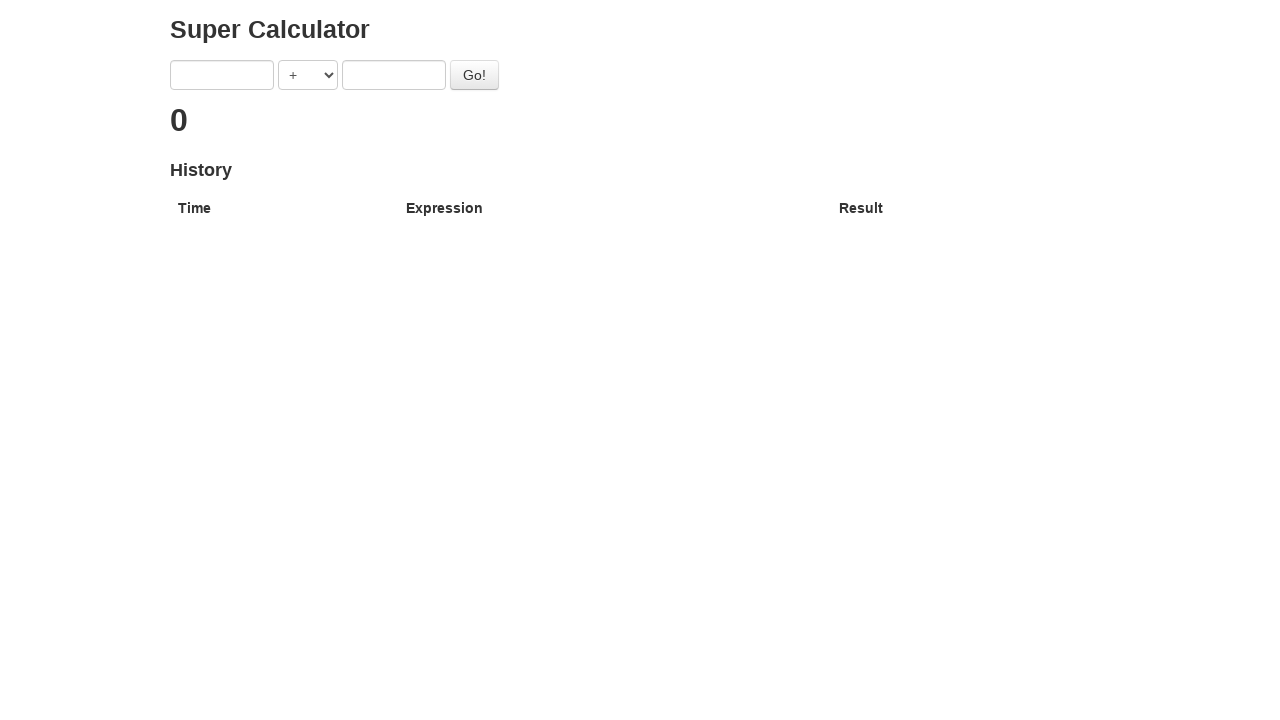

Entered first number: 4 on input[ng-model='first']
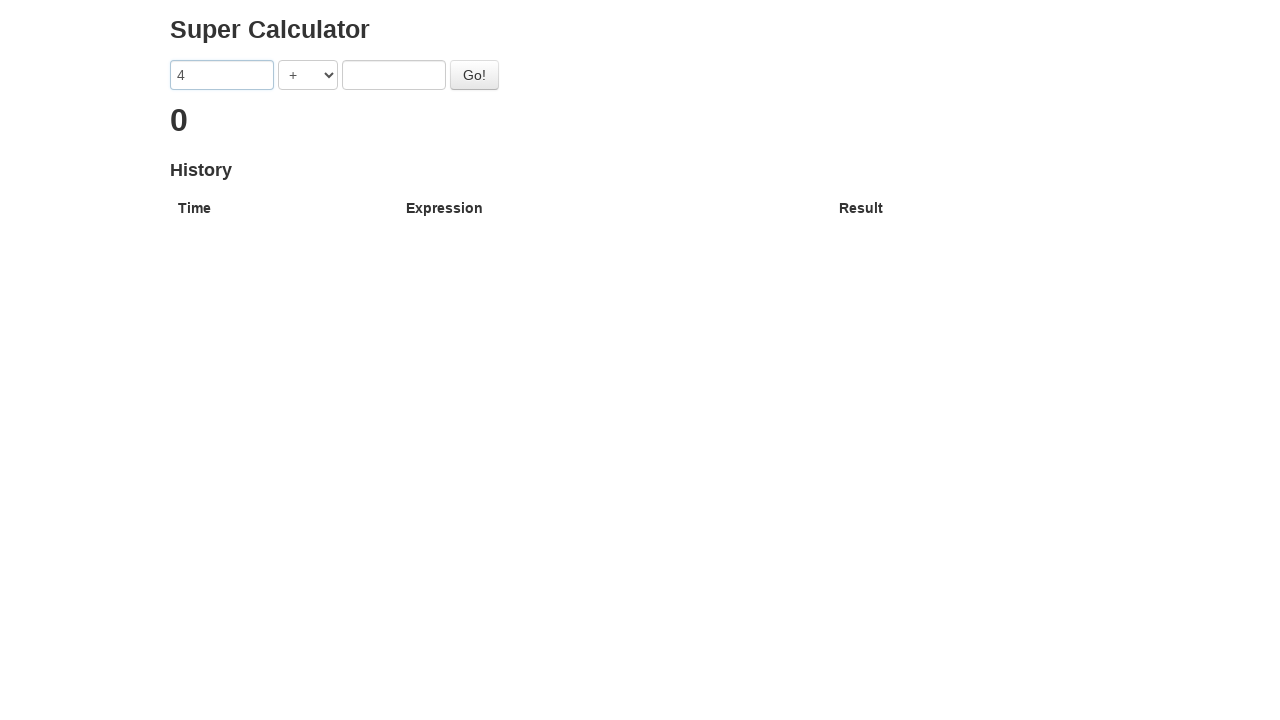

Entered second number: 4 on input[ng-model='second']
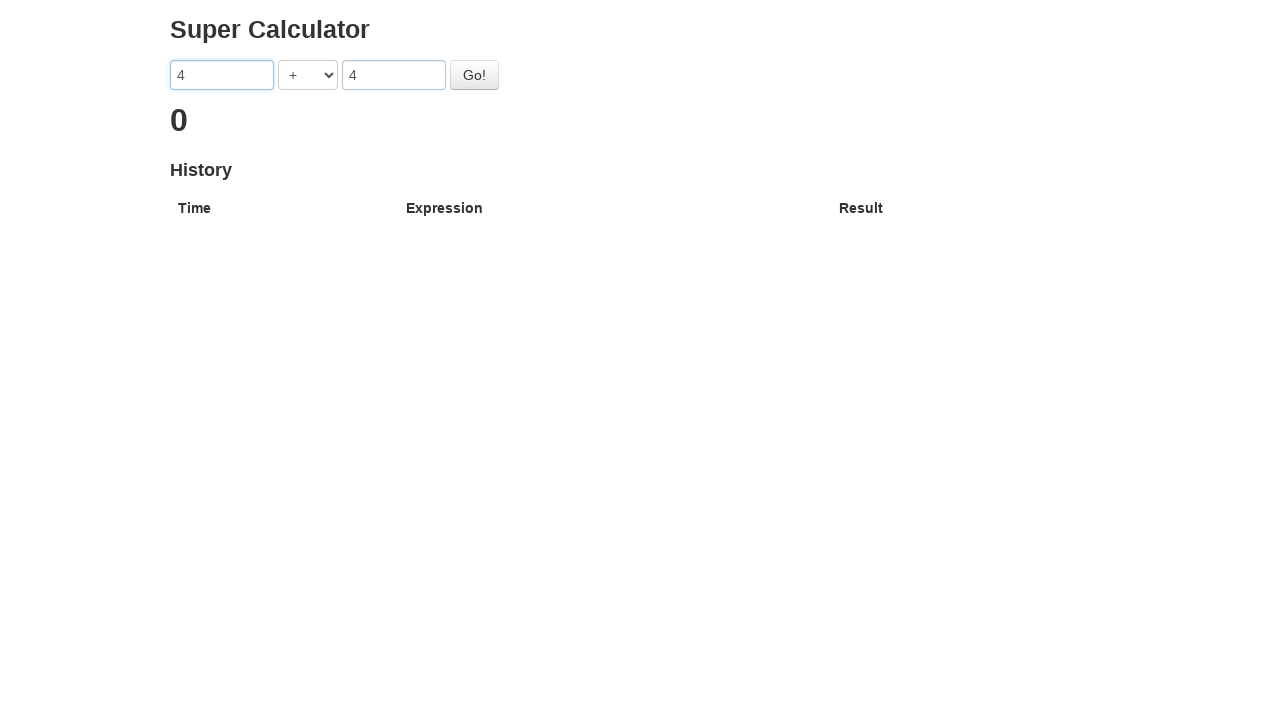

Clicked operator dropdown at (308, 75) on select[ng-model='operator']
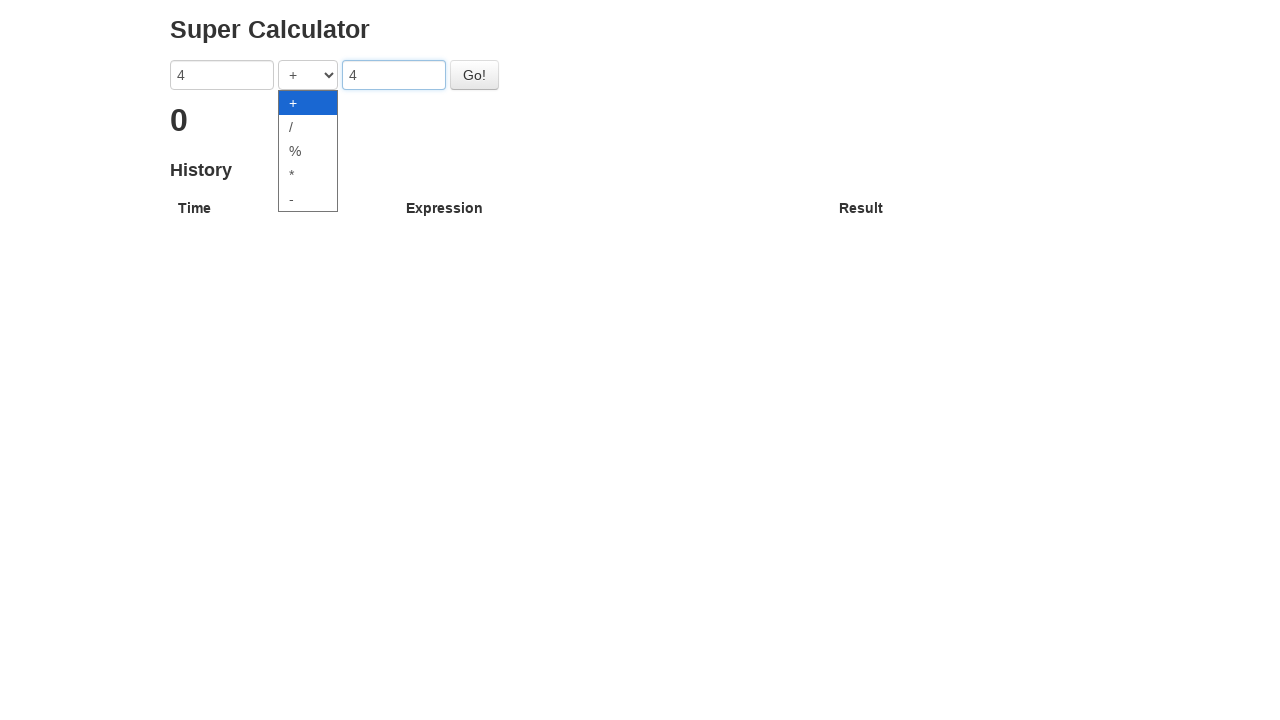

Selected multiplication operator (*) on select[ng-model='operator']
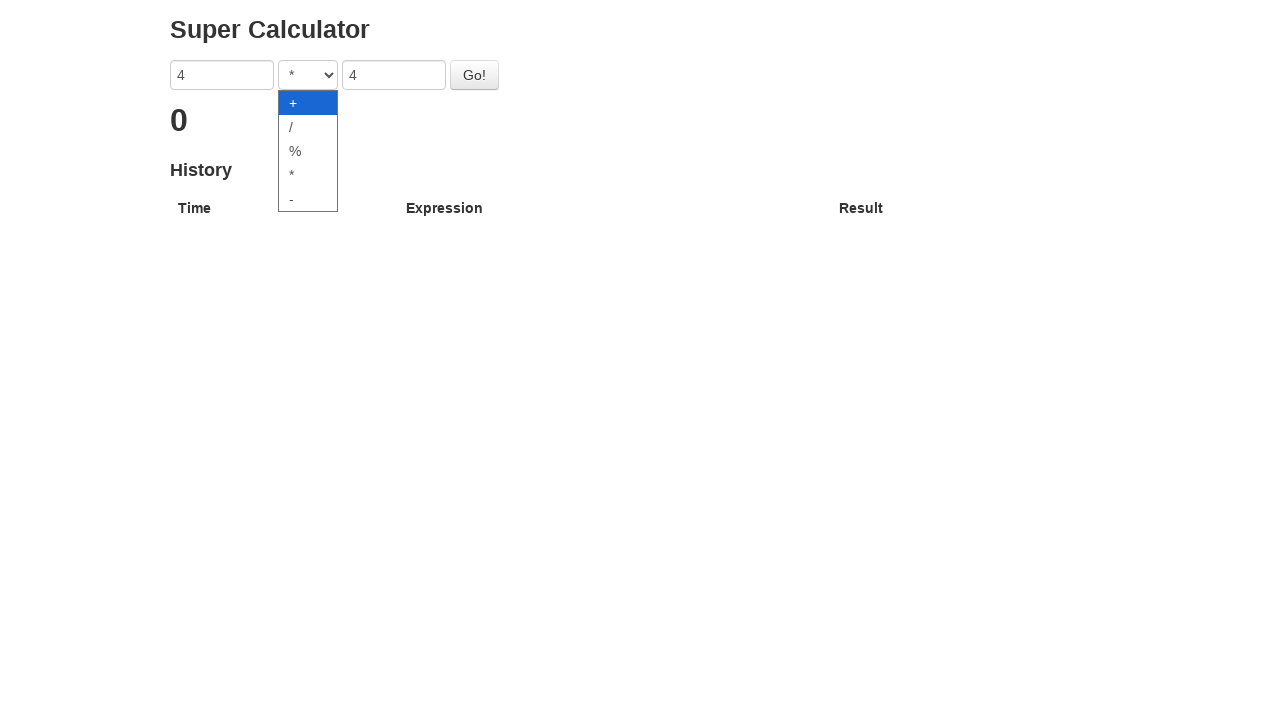

Clicked Go button to execute calculation at (474, 75) on #gobutton
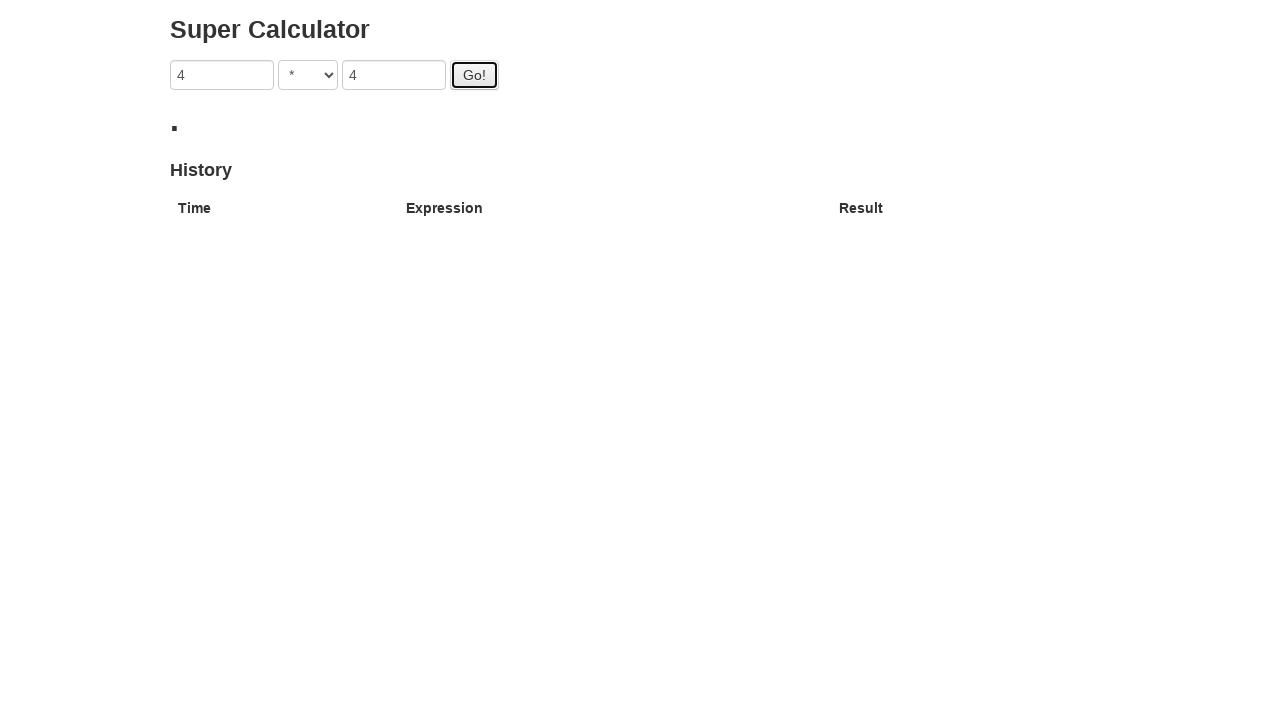

Waited 2 seconds for result to load
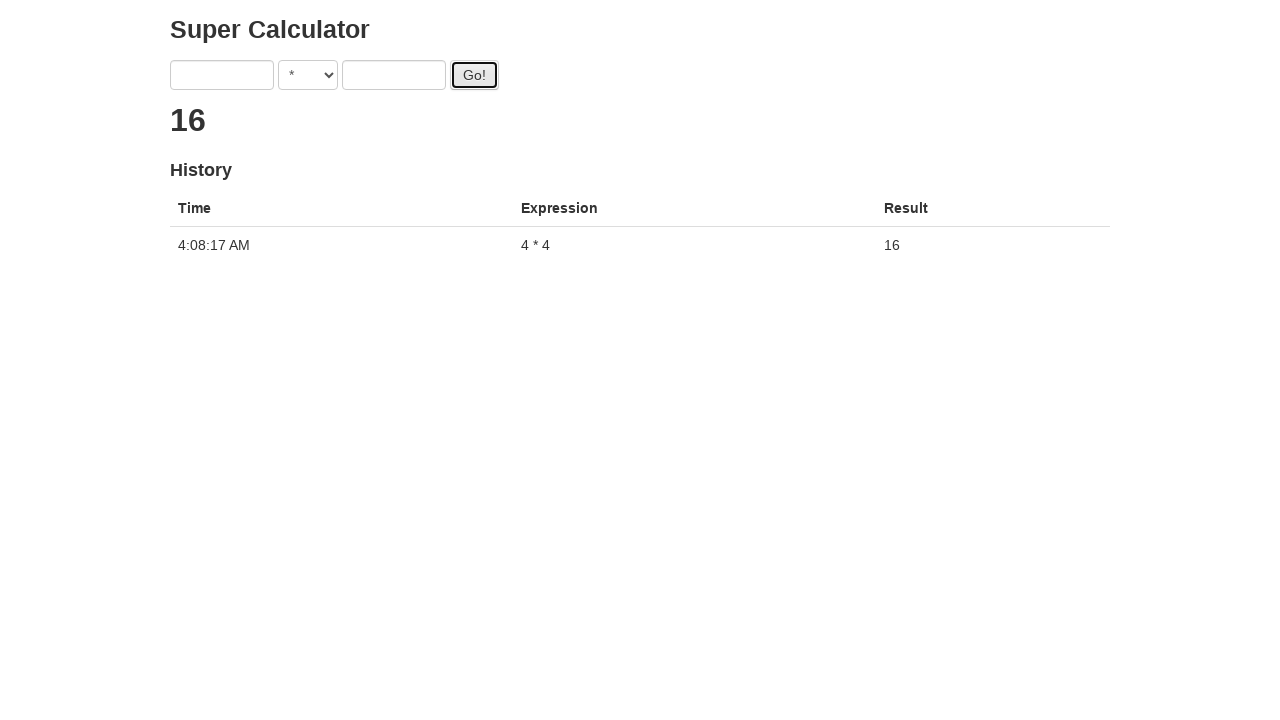

Retrieved result from page: 16
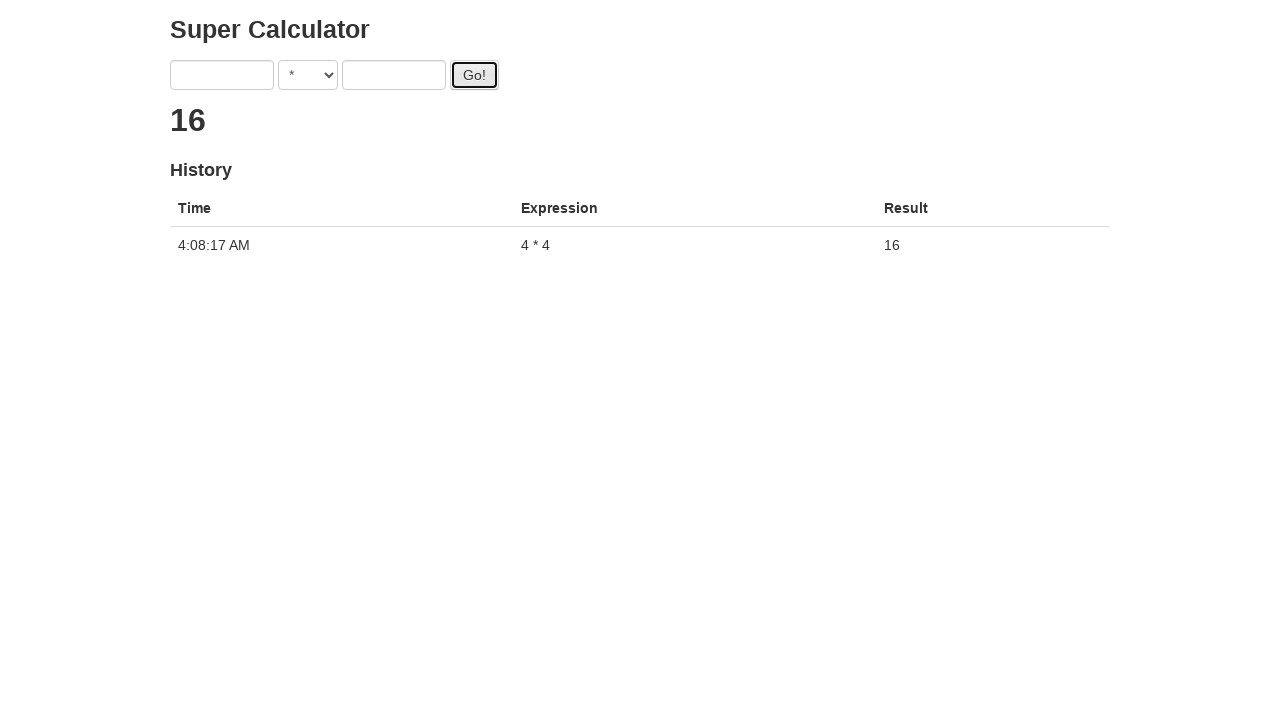

Verified multiplication result equals 16
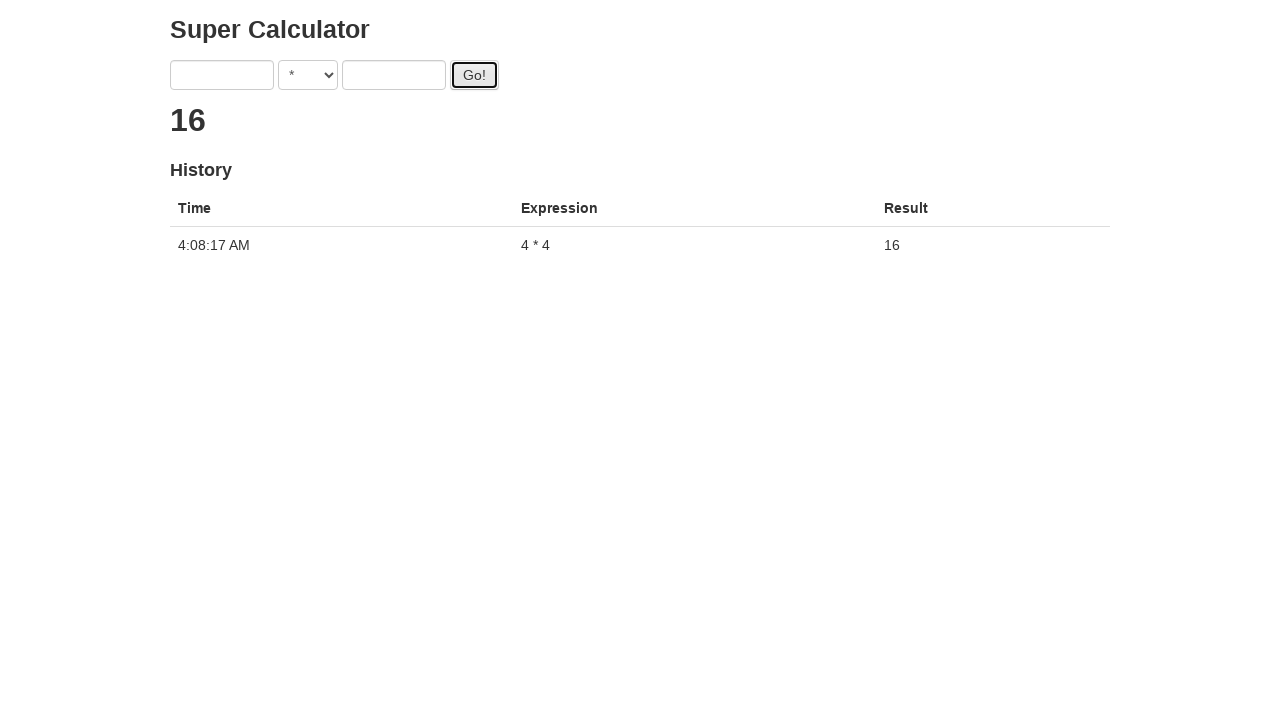

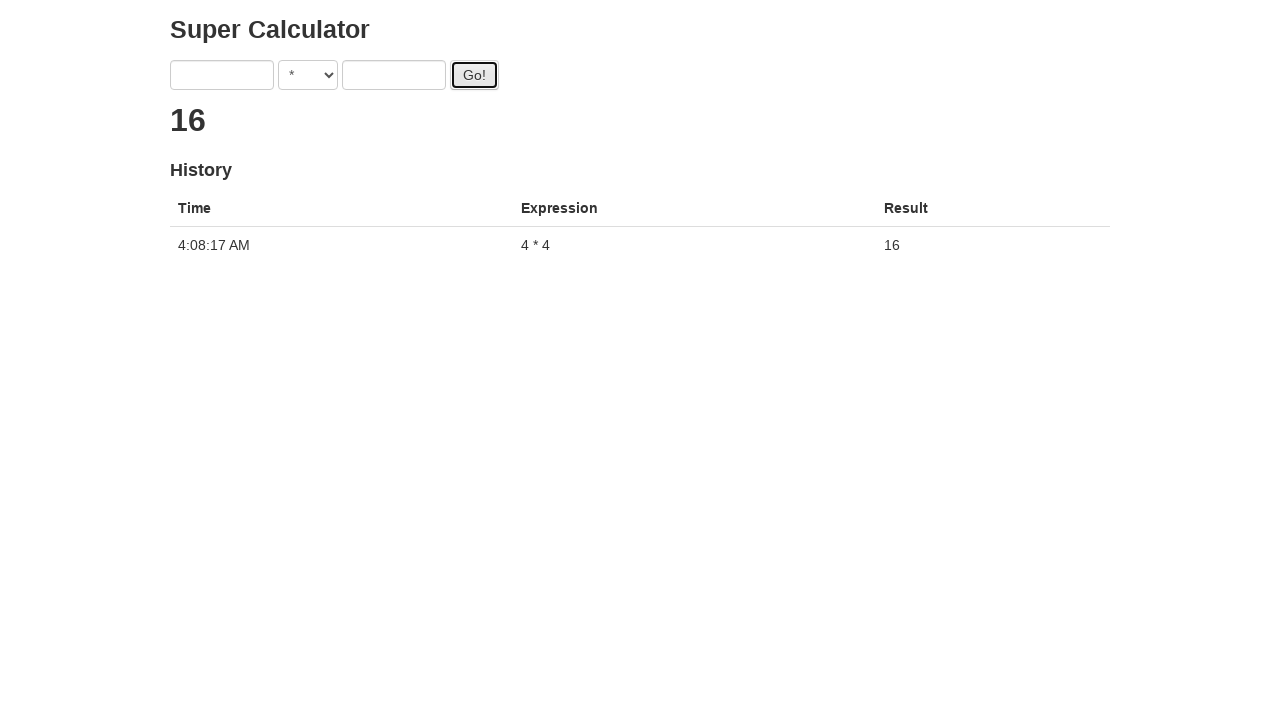